Tests alert handling by switching to an iframe, clicking a button to trigger an alert, and accepting it

Starting URL: https://www.w3schools.com/jsref/tryit.asp?filename=tryjsref_alert

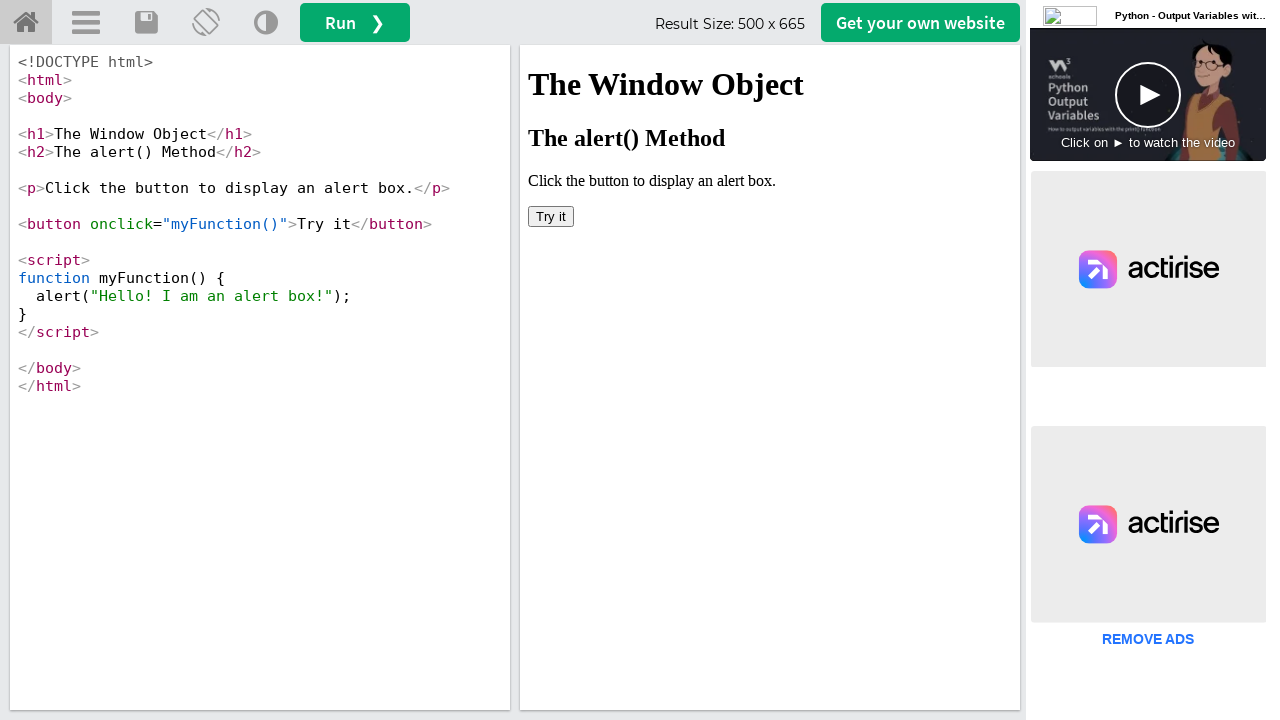

Located iframe with id 'iframeResult'
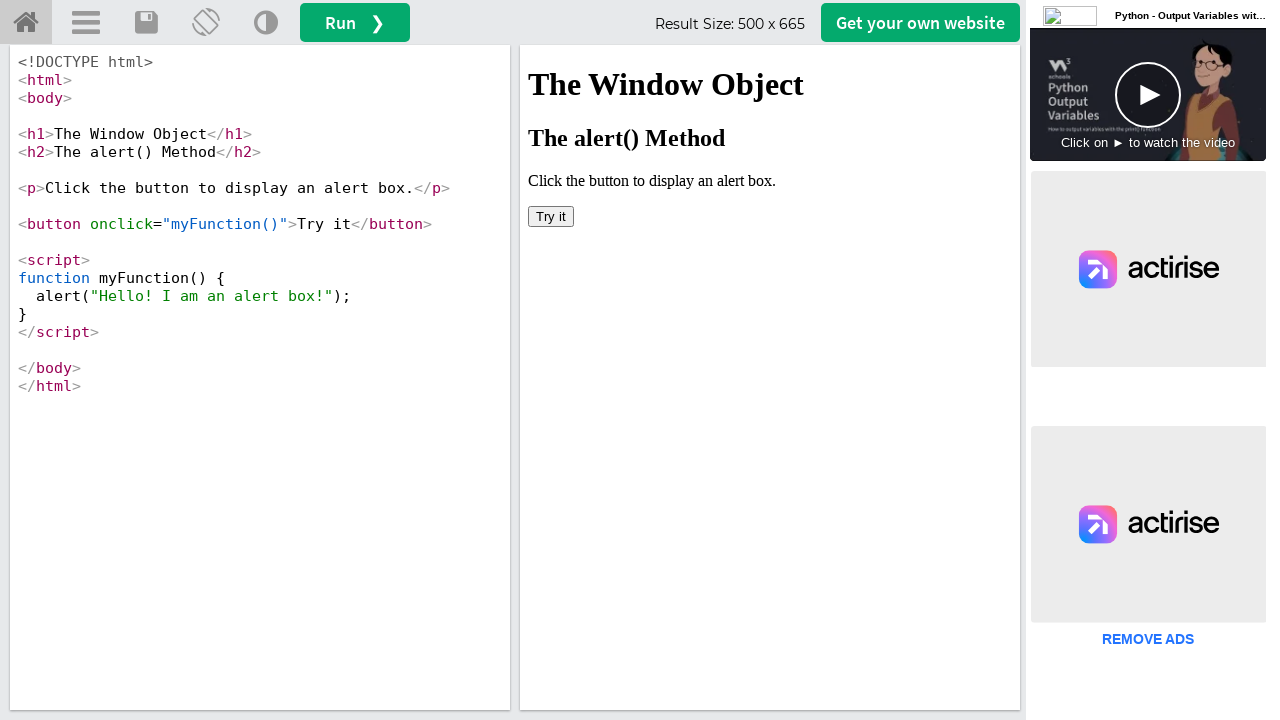

Clicked 'Try it' button inside iframe to trigger alert at (551, 216) on #iframeResult >> internal:control=enter-frame >> button:has-text('Try it')
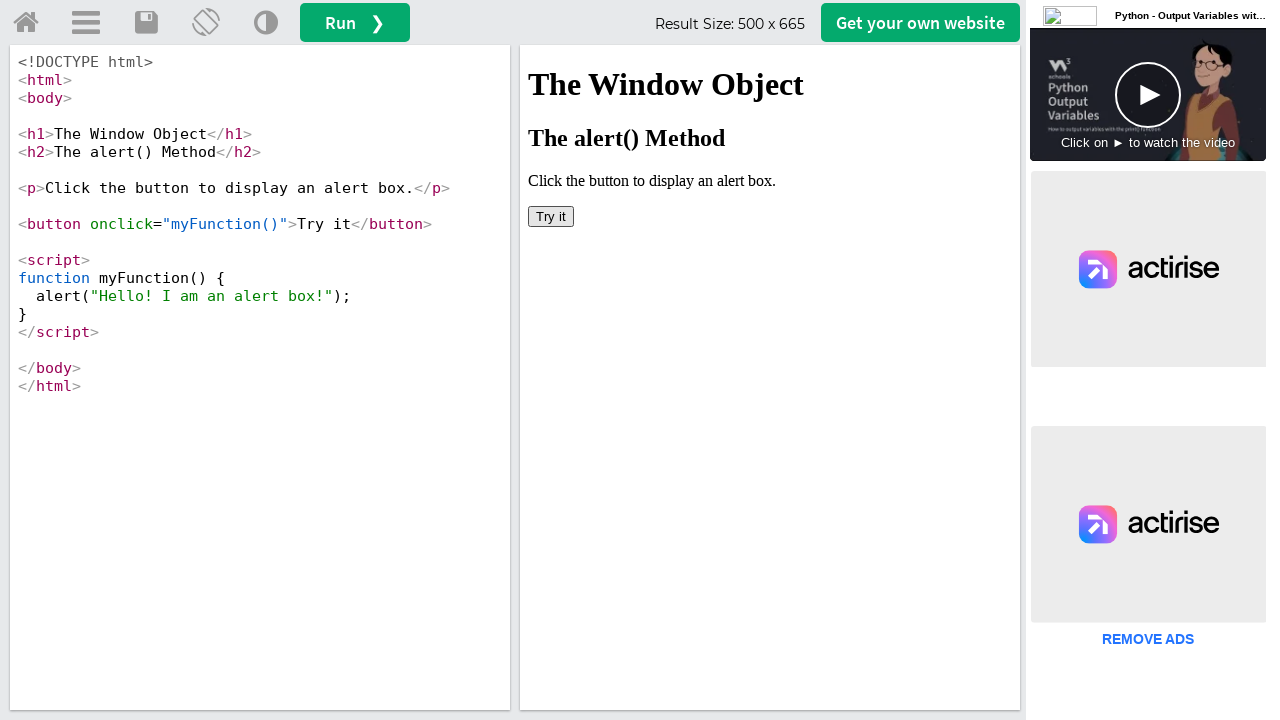

Set up dialog handler to accept alerts
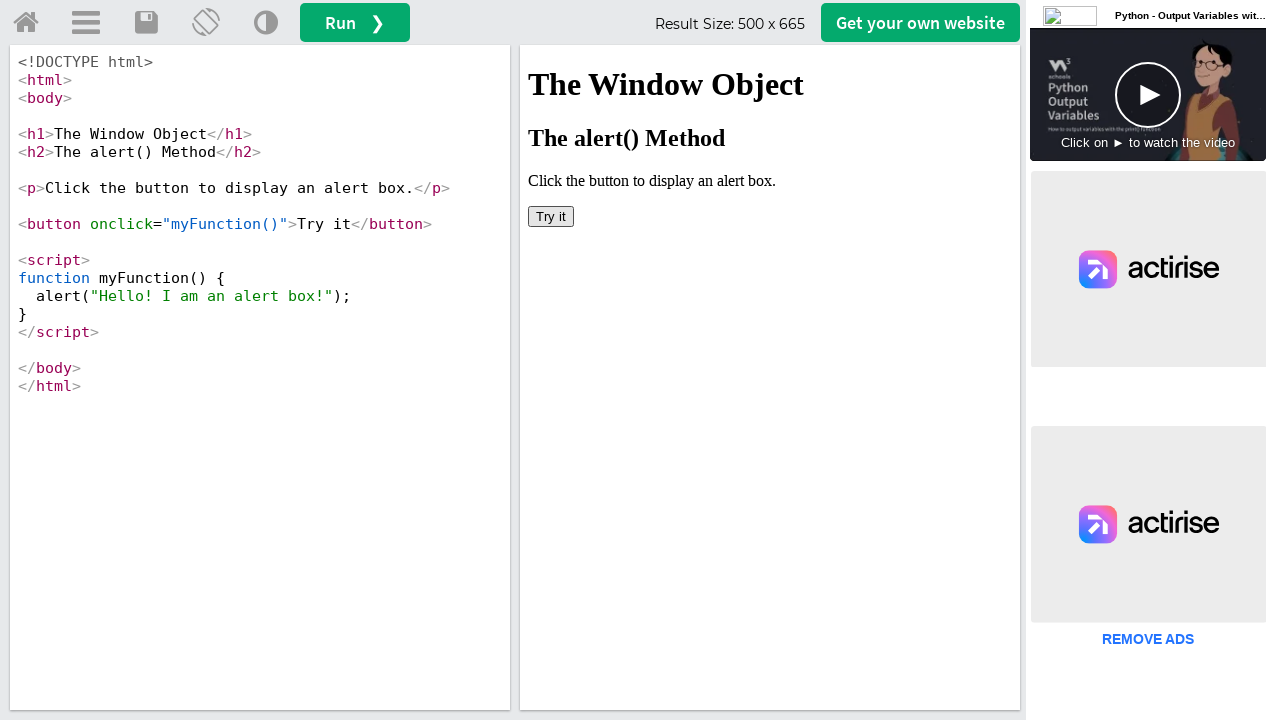

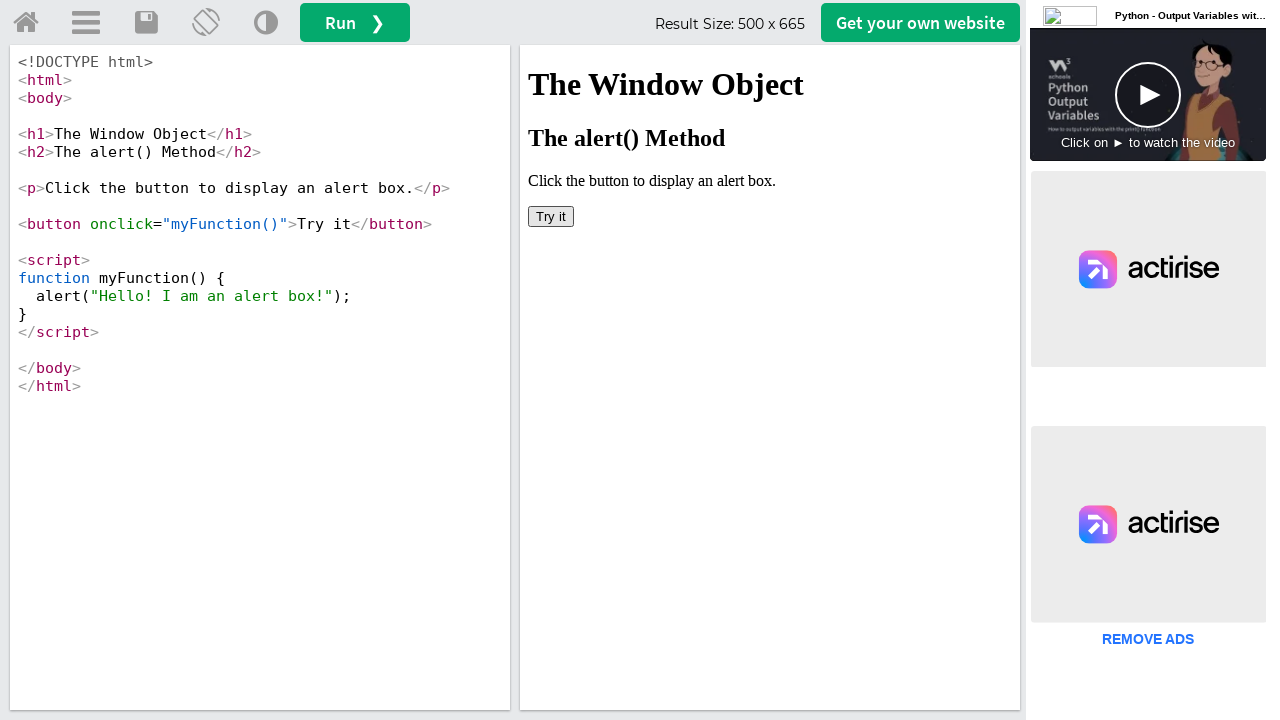